Tests dismissing a JavaScript alert dialog and verifying the result message

Starting URL: https://the-internet.herokuapp.com/javascript_alerts

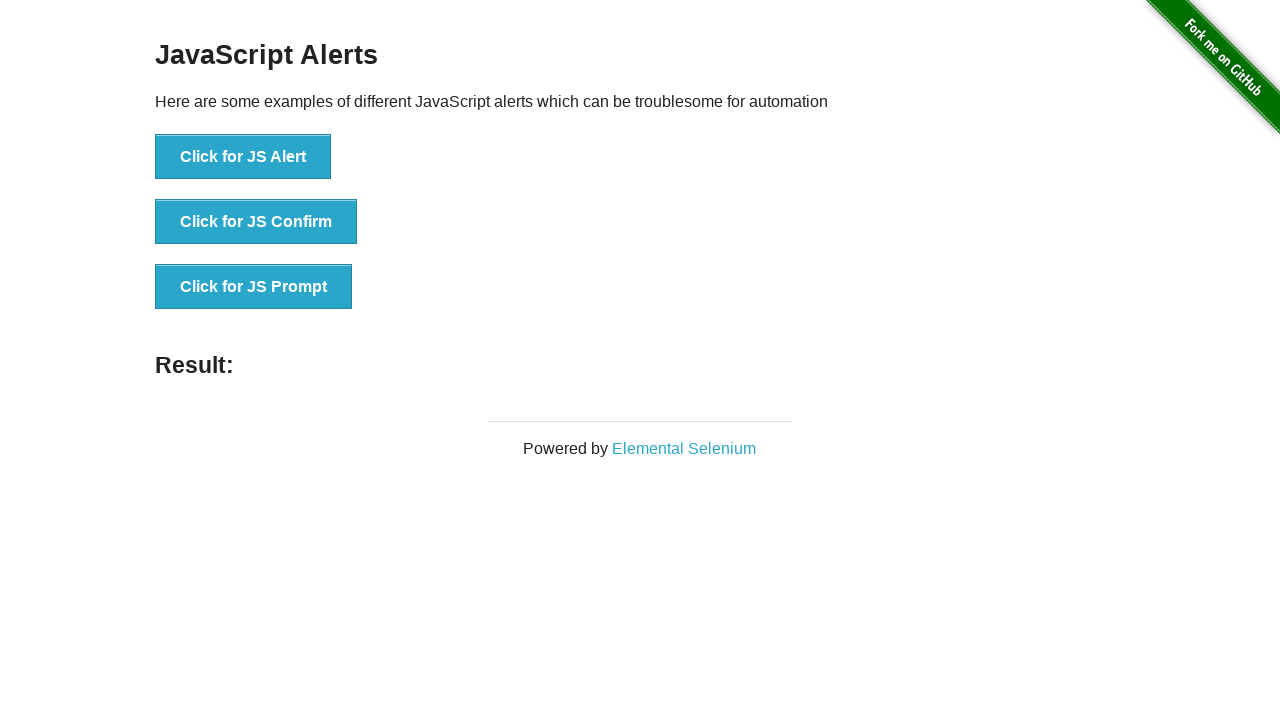

Clicked button to trigger JavaScript alert at (243, 157) on xpath=//button[.='Click for JS Alert']
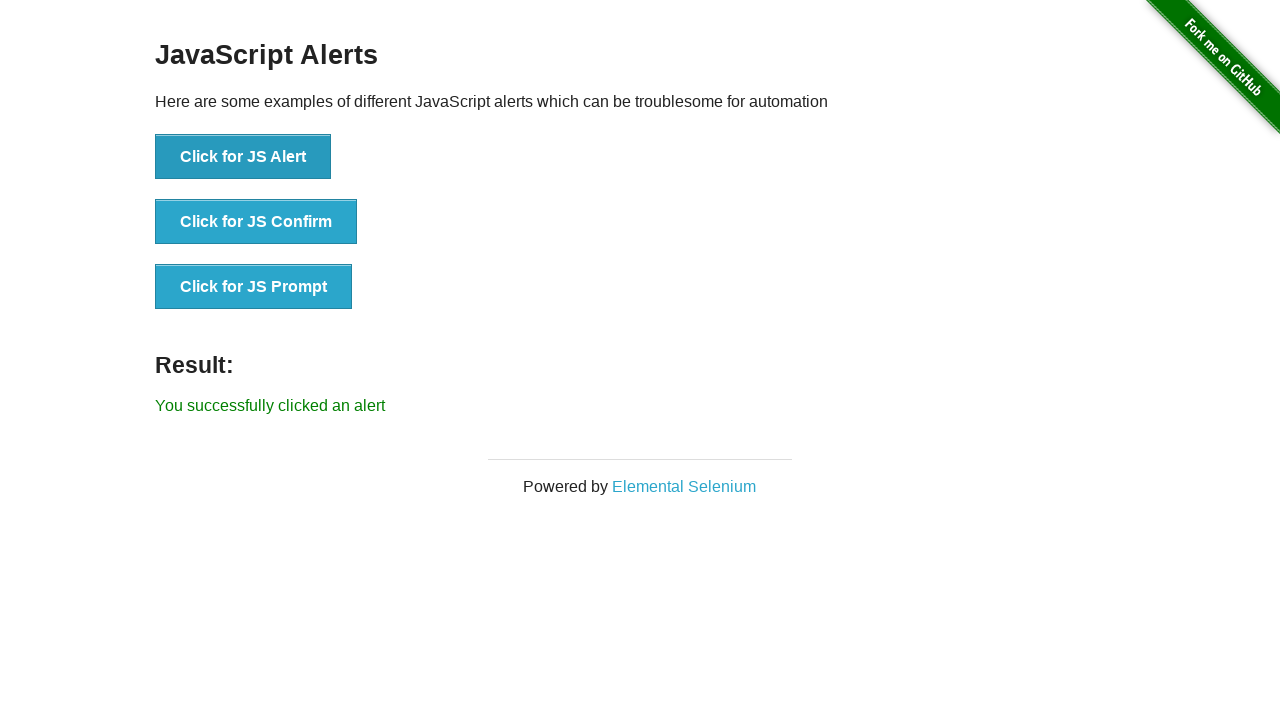

Set up dialog handler to dismiss alert
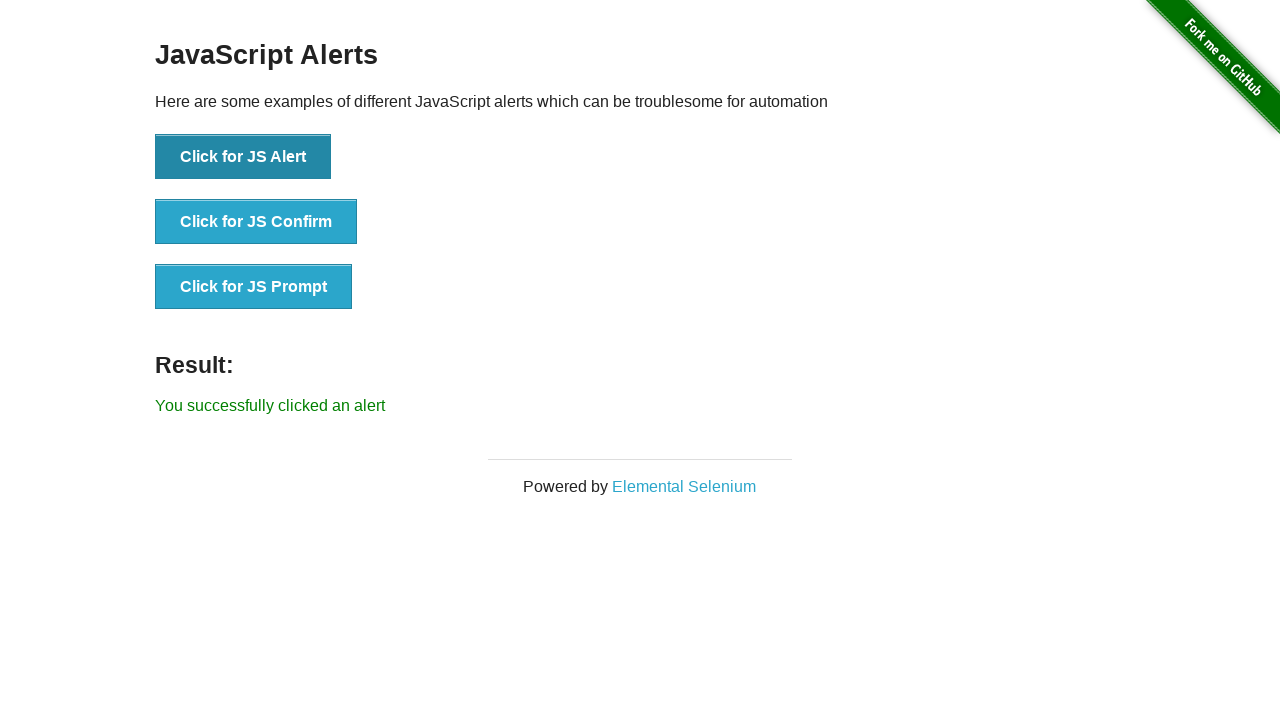

Retrieved result message text
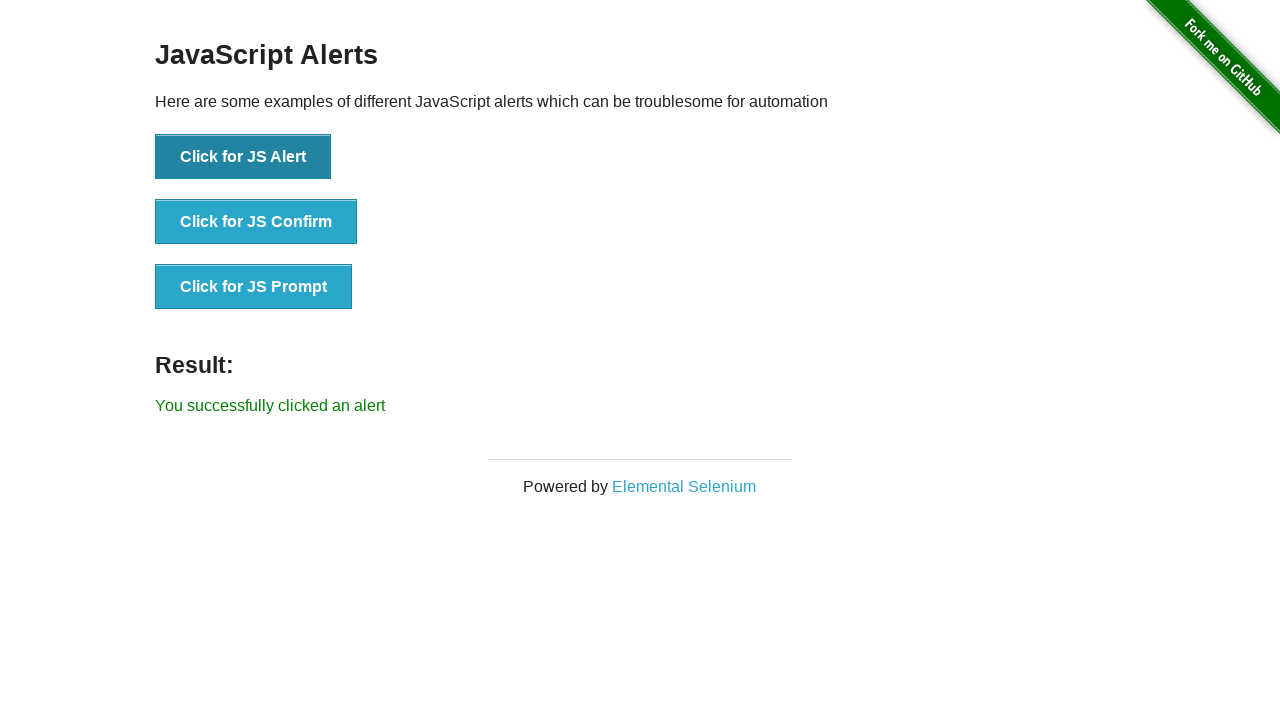

Verified result message: 'You successfully clicked an alert'
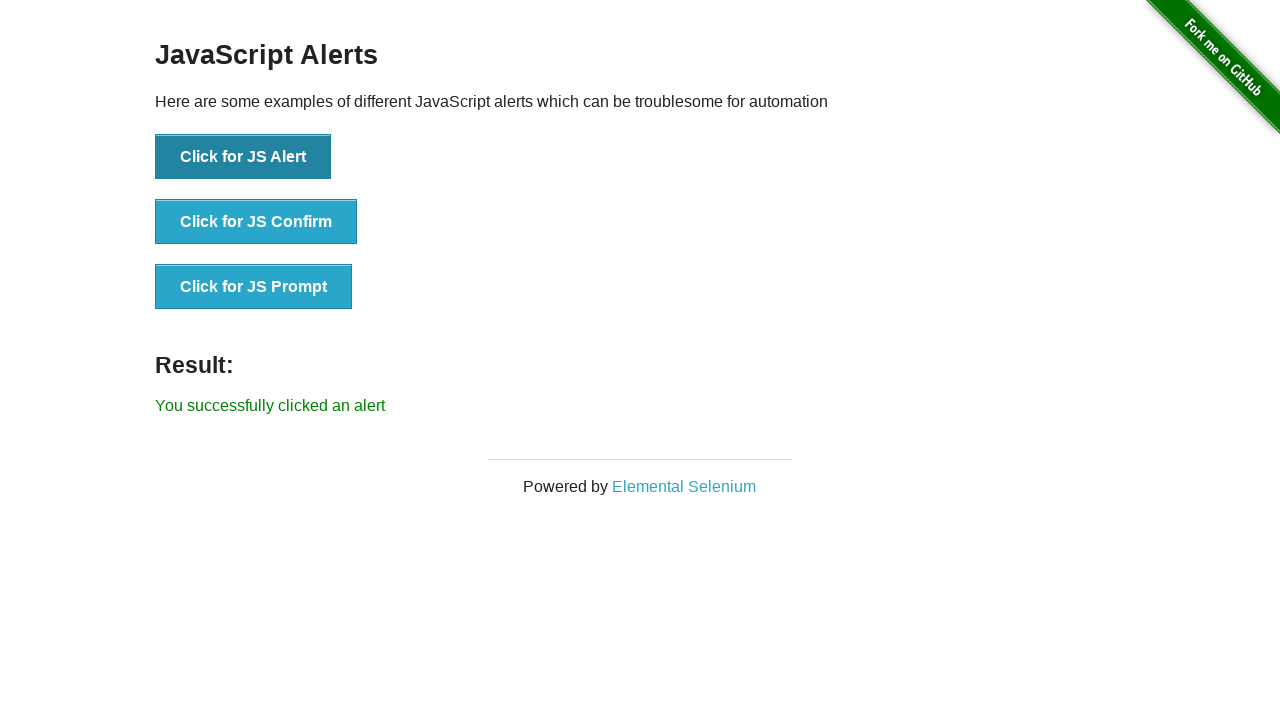

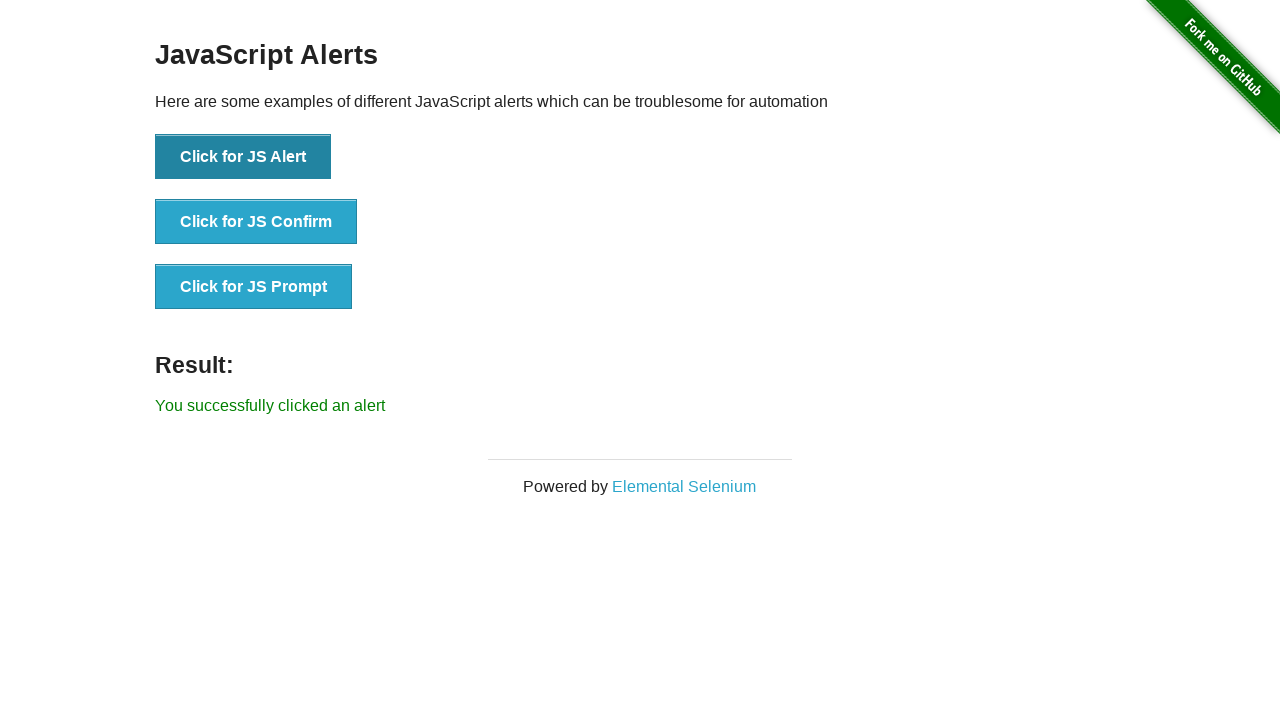